Tests iframe handling by switching to an iframe, clicking a button inside it, then switching back to the main content and clicking a navigation link.

Starting URL: https://www.w3schools.com/js/tryit.asp?filename=tryjs_default

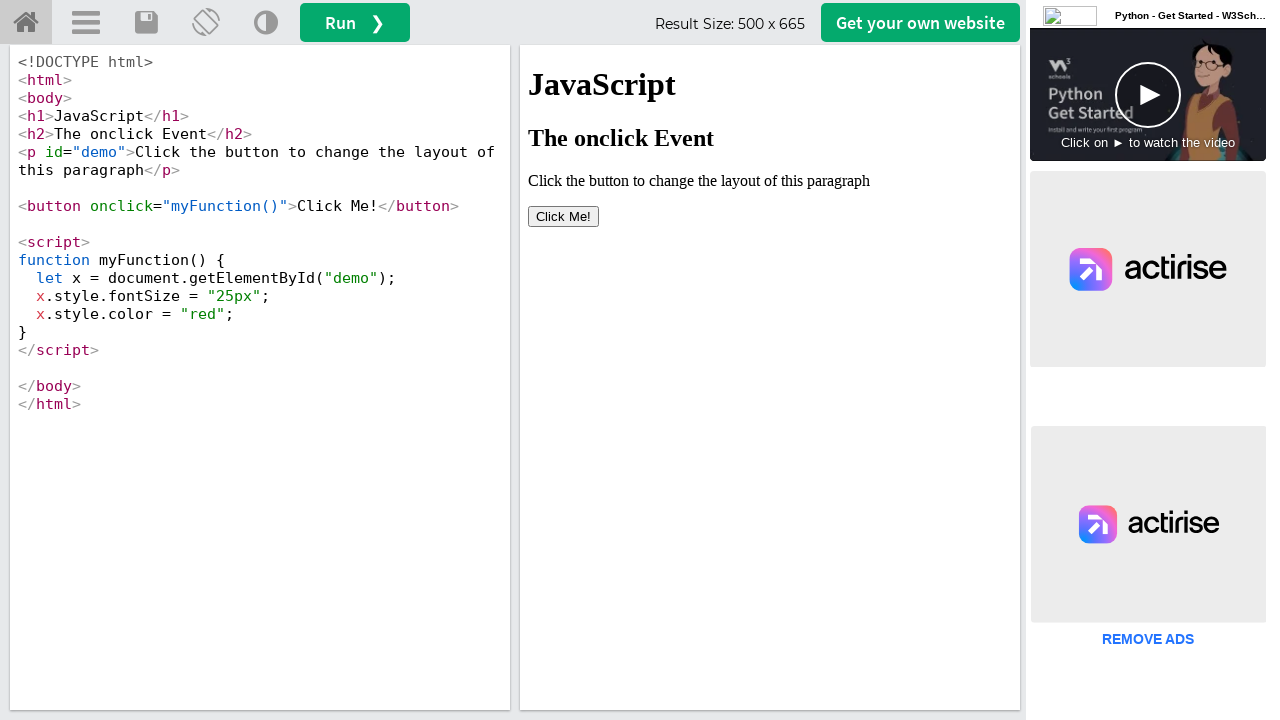

Located iframe with id 'iframeResult'
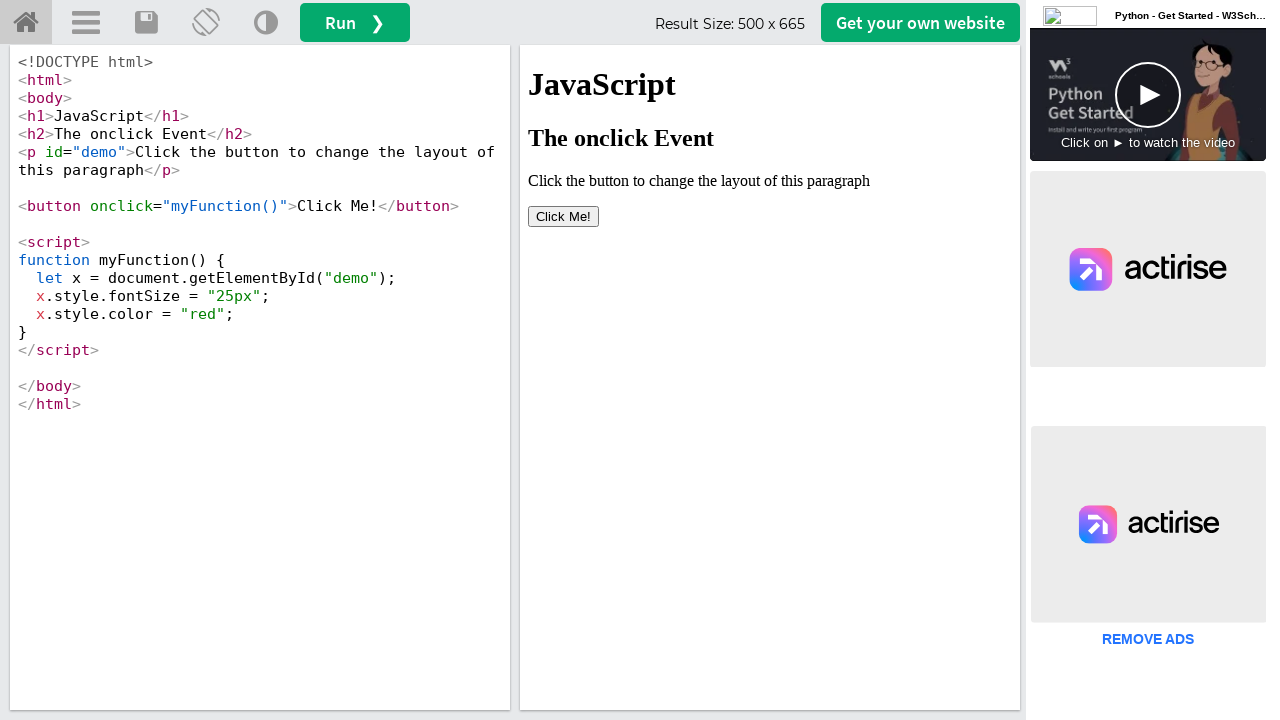

Clicked button with onclick='myFunction()' inside the iframe at (564, 216) on #iframeResult >> internal:control=enter-frame >> button[onclick='myFunction()']
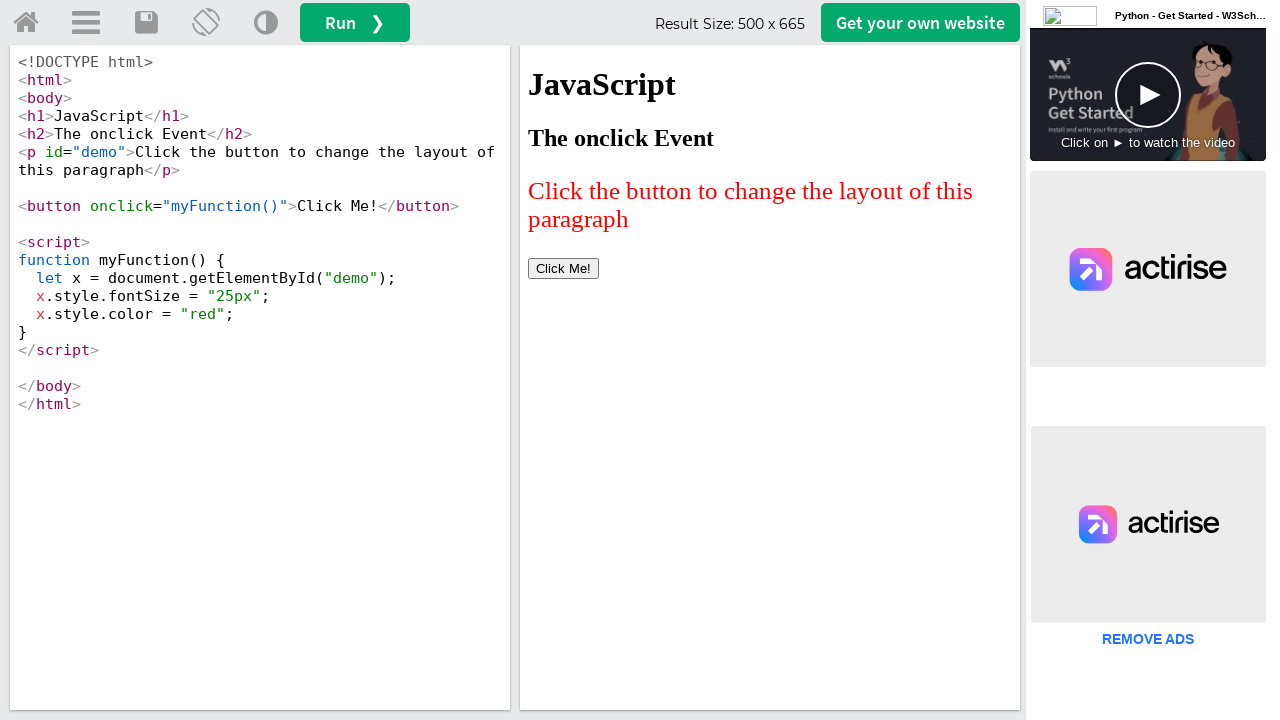

Waited 2000ms for button action to complete
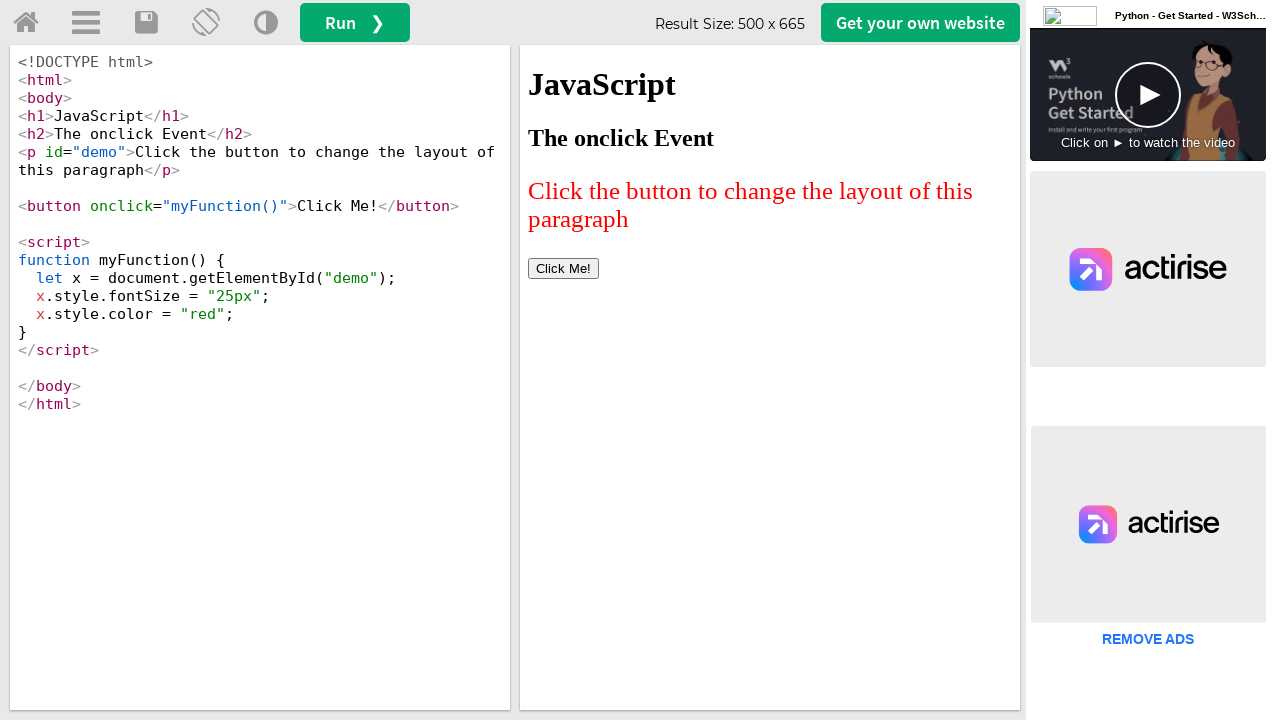

Clicked 'Try it Home' navigation link in main content at (26, 23) on a#tryhome
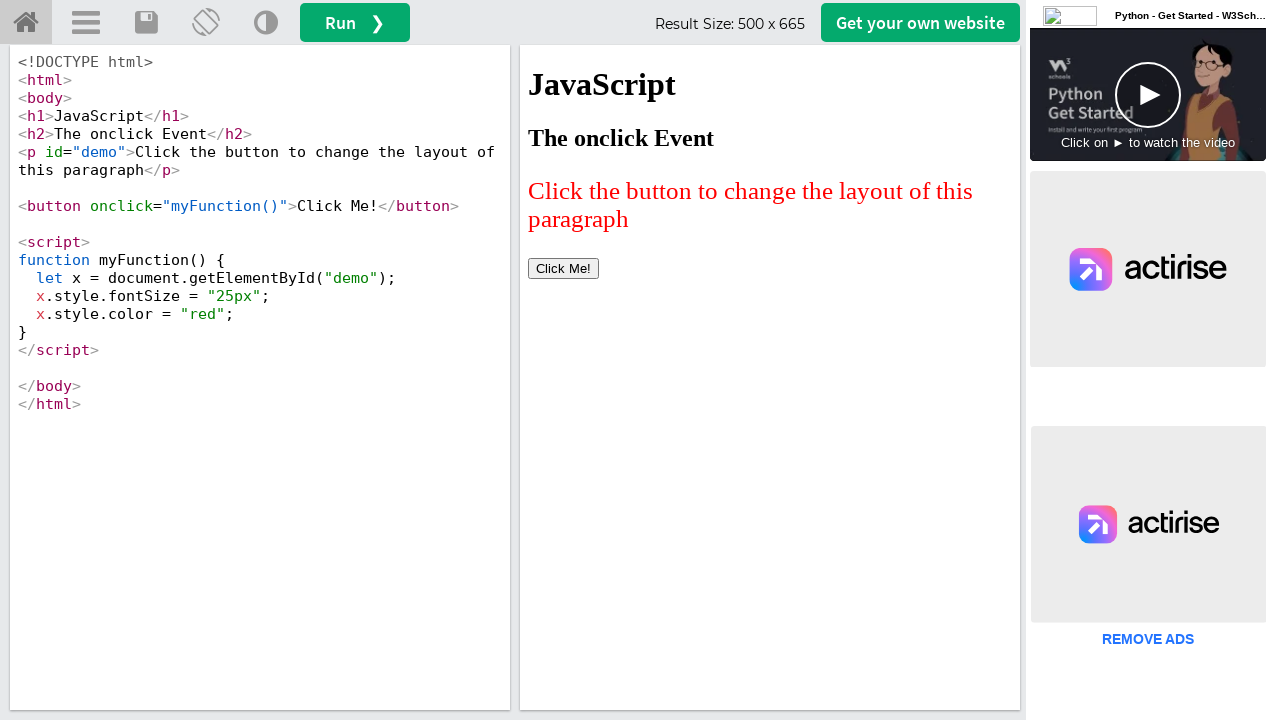

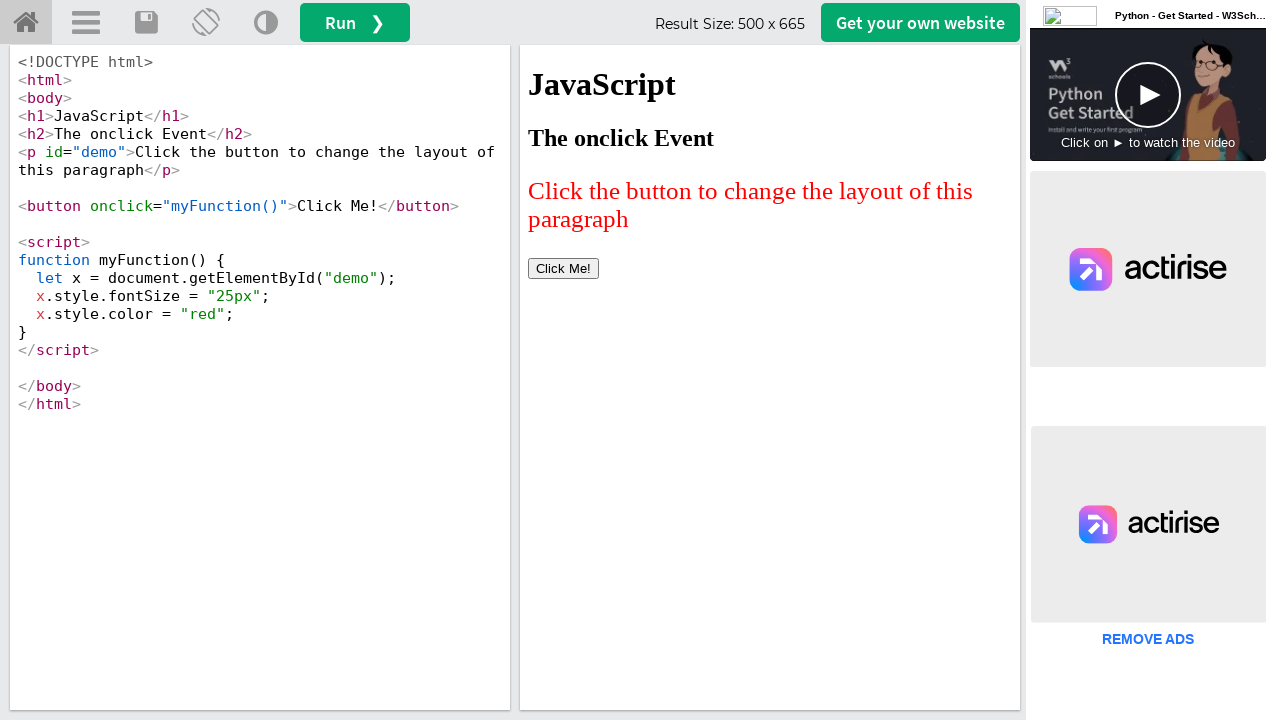